Tests handling JavaScript confirm dialogs by clicking dismiss (Cancel) and accept (OK) buttons, then verifying the result messages for each action.

Starting URL: https://the-internet.herokuapp.com/javascript_alerts

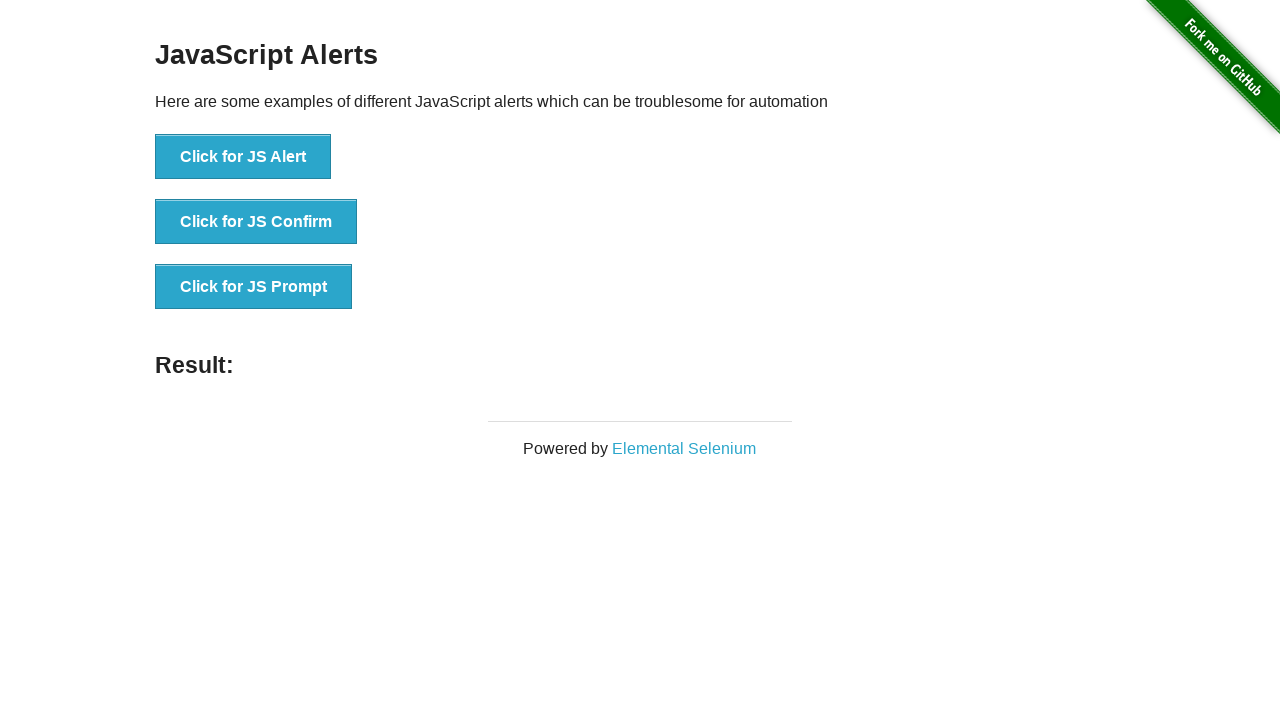

Waited for button to be visible
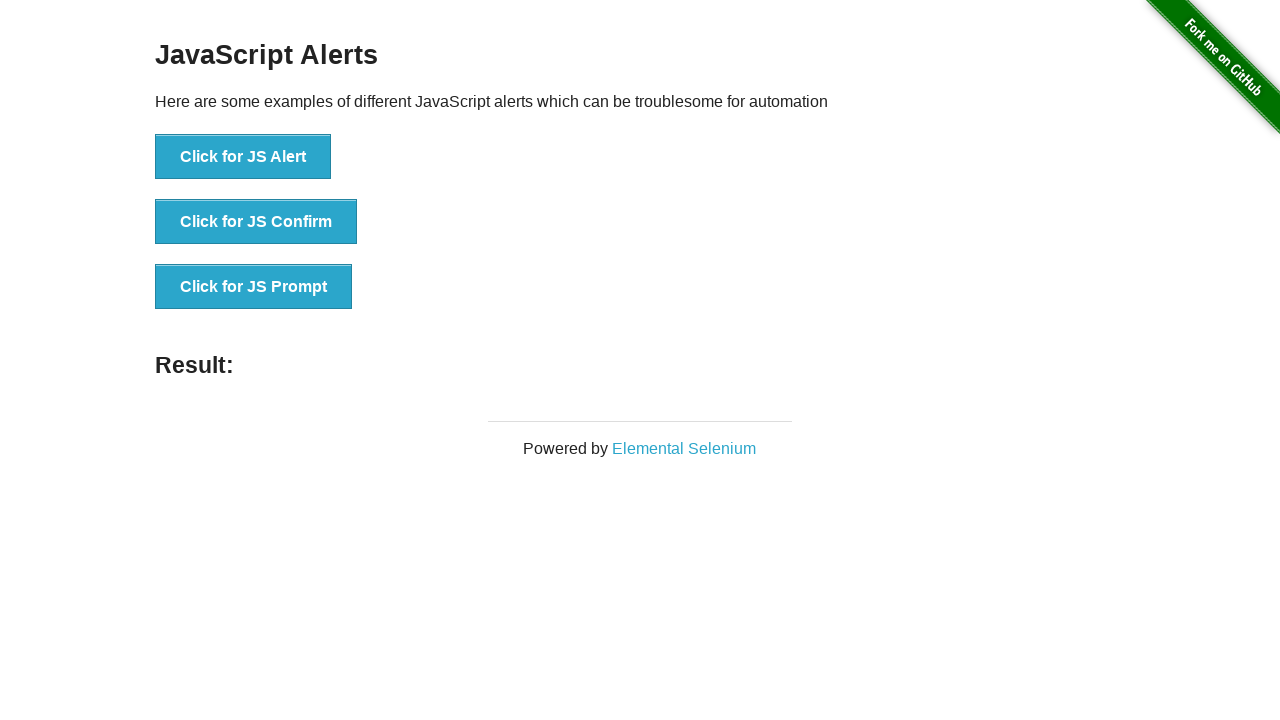

Clicked confirm dialog button and dismissed (Cancel) the dialog at (256, 222) on css=li:nth-child(2) > button
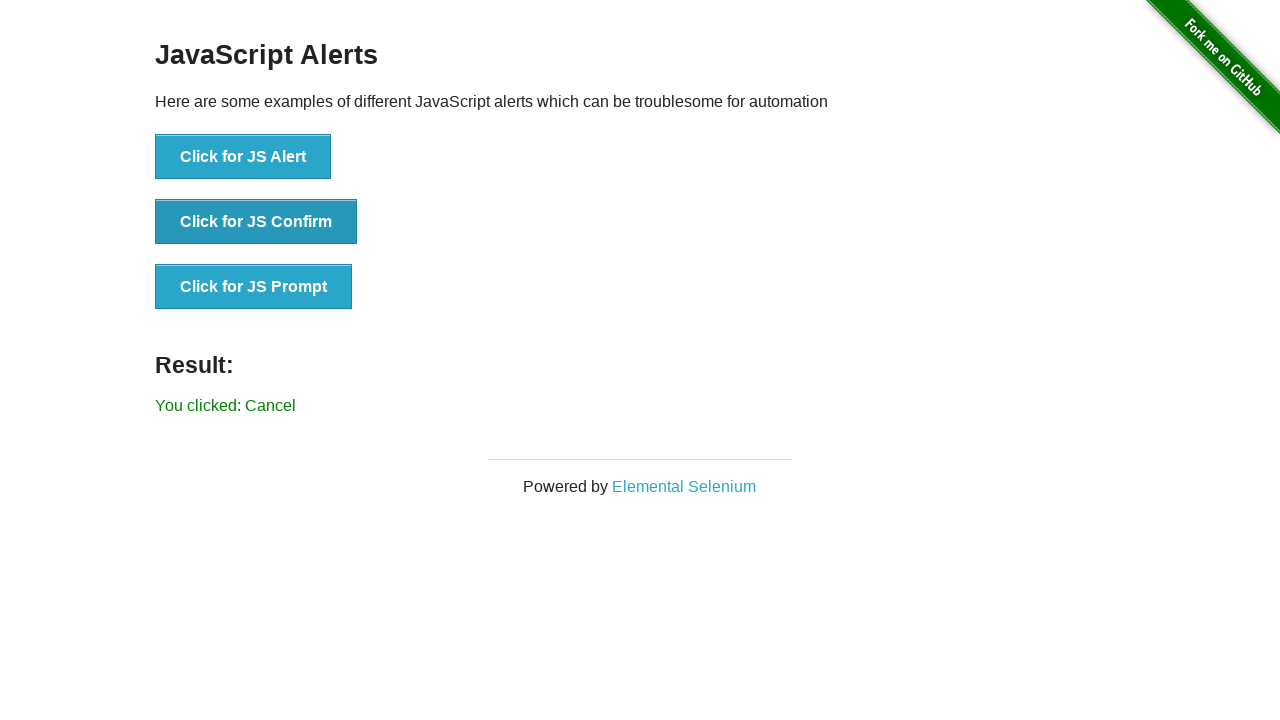

Waited for result message to appear
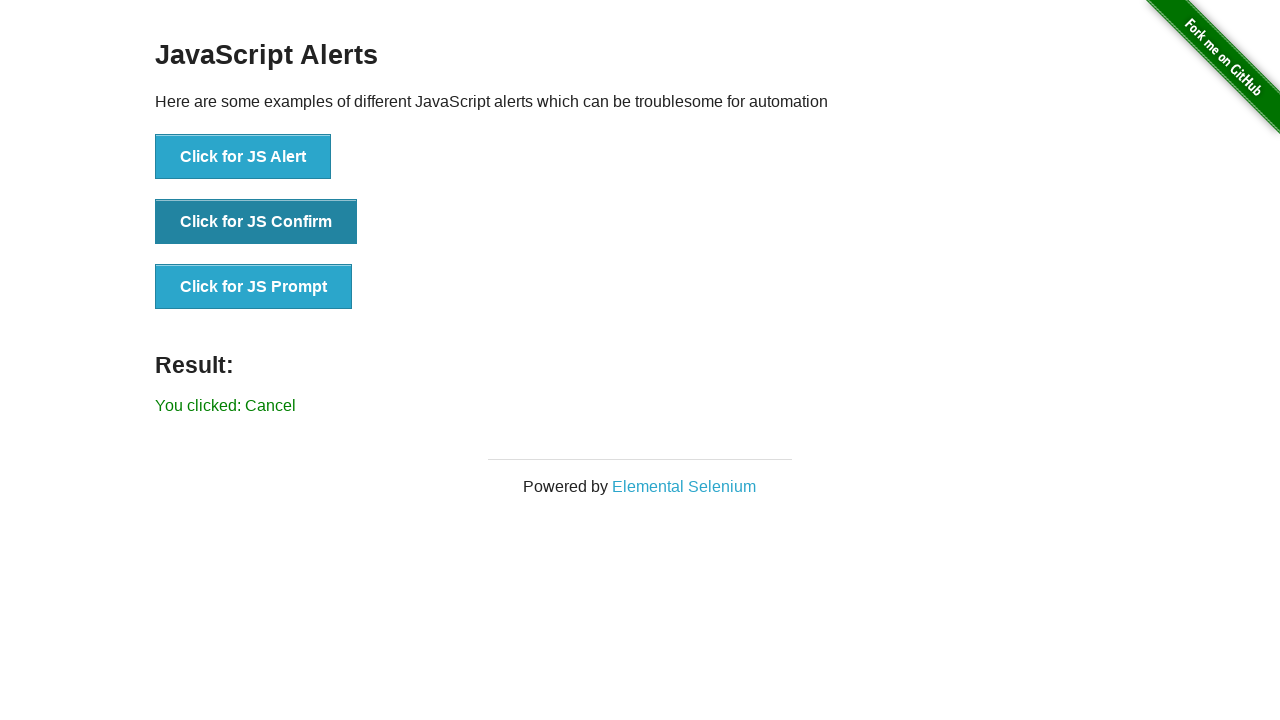

Verified result message shows 'You clicked: Cancel'
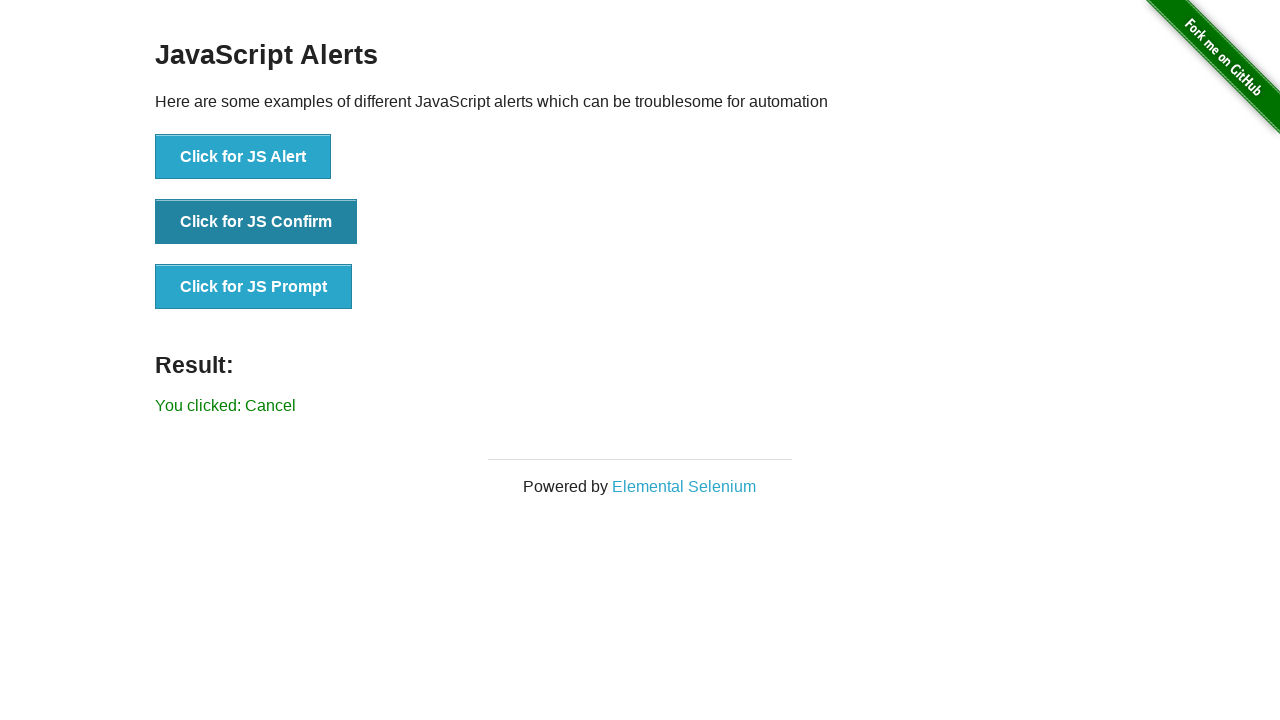

Clicked confirm dialog button and accepted (OK) the dialog at (256, 222) on css=li:nth-child(2) > button
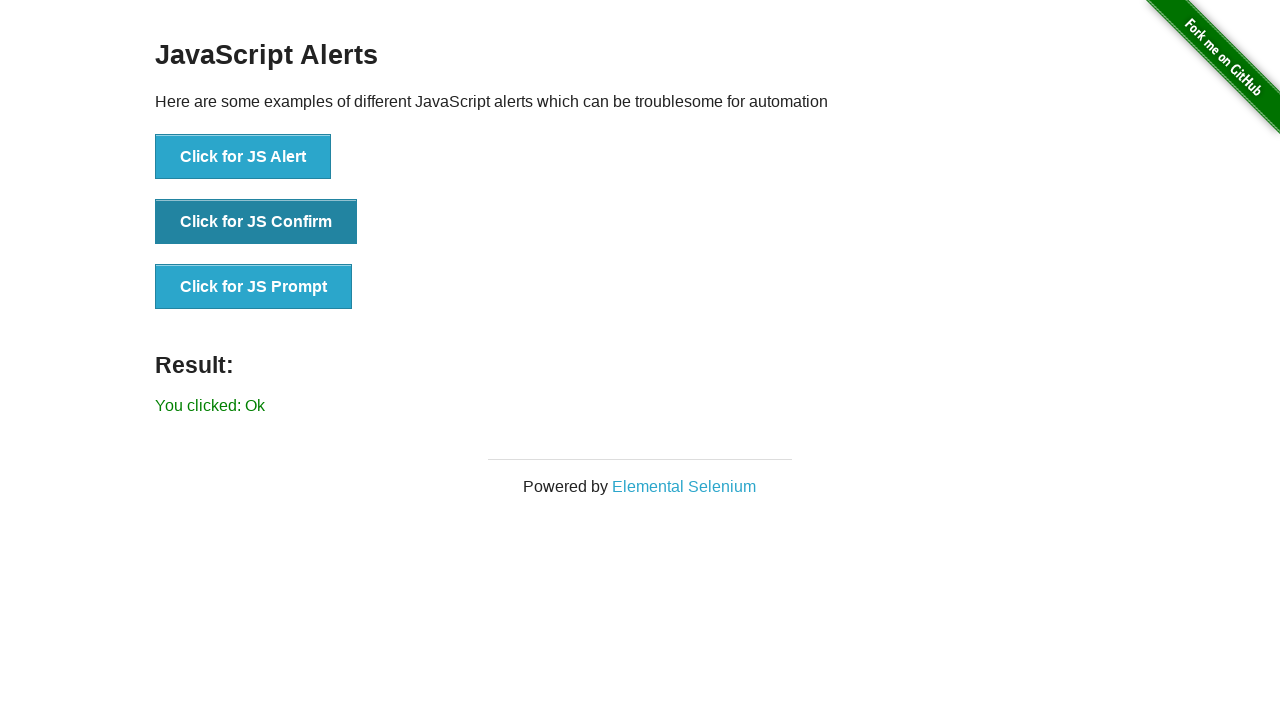

Verified result message shows 'You clicked: Ok'
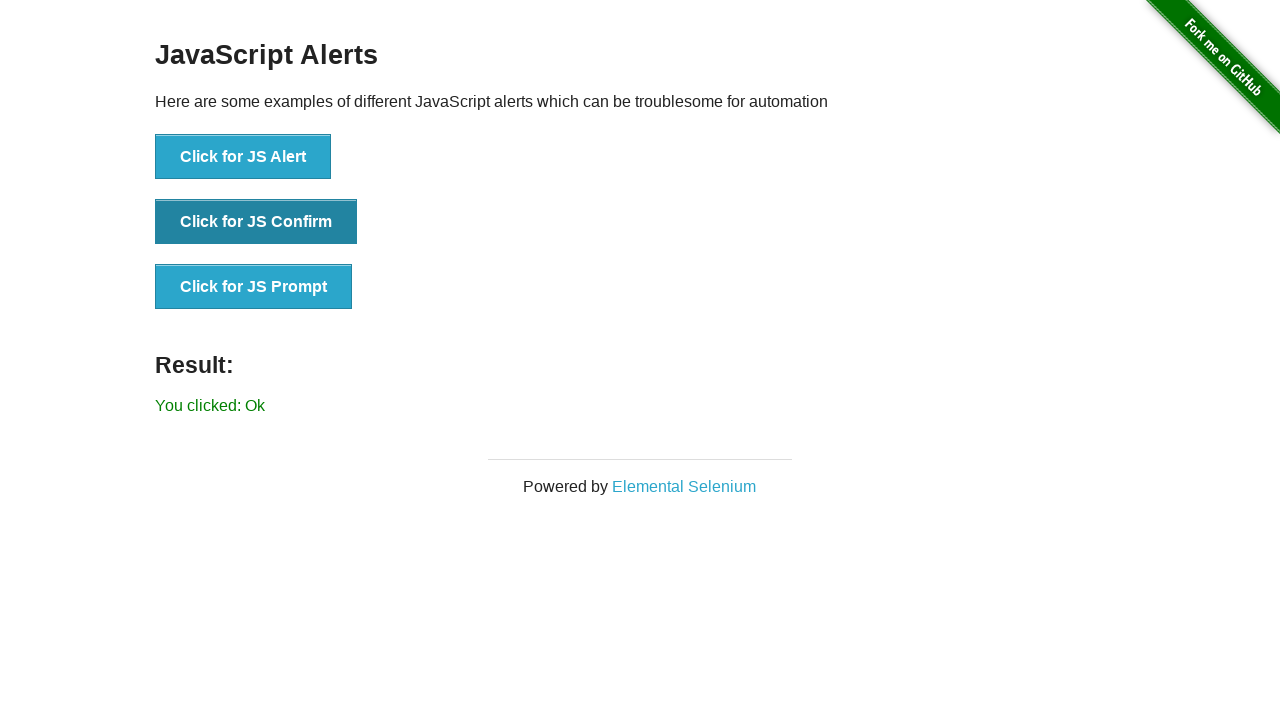

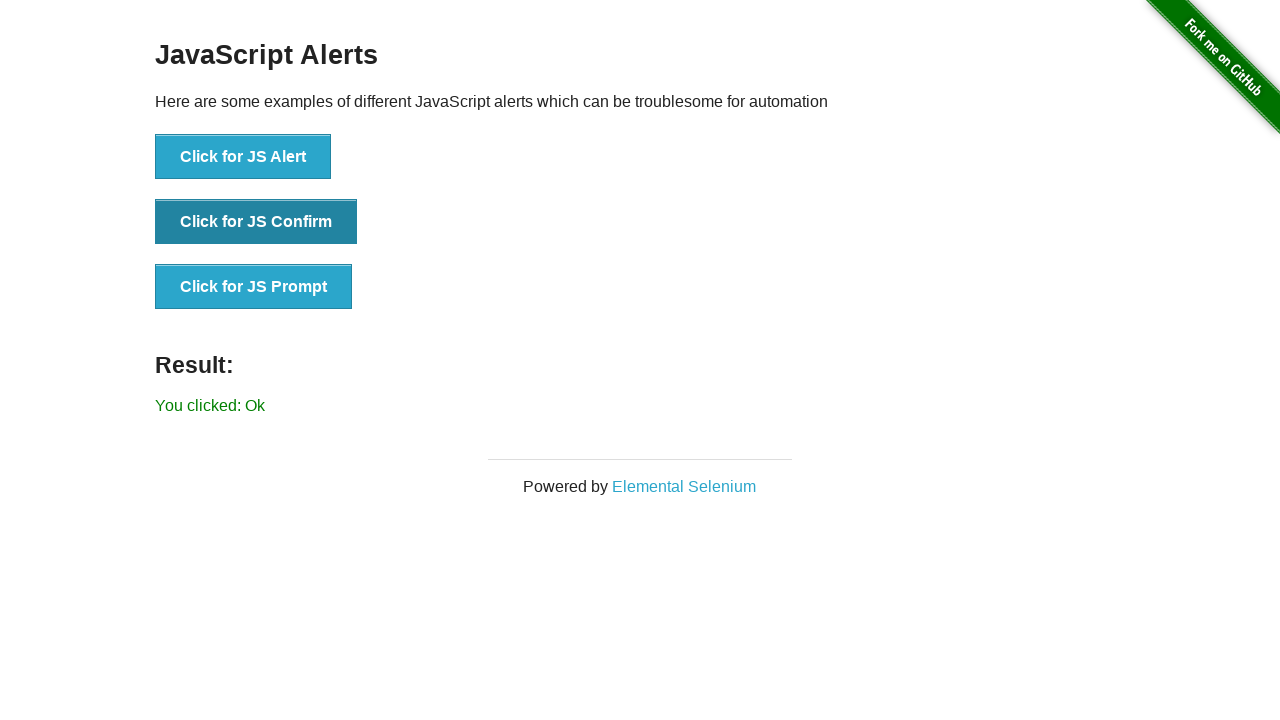